Tests dynamic dropdown/autocomplete functionality by typing a partial country name and selecting a matching option from the suggestions list

Starting URL: https://rahulshettyacademy.com/AutomationPractice/

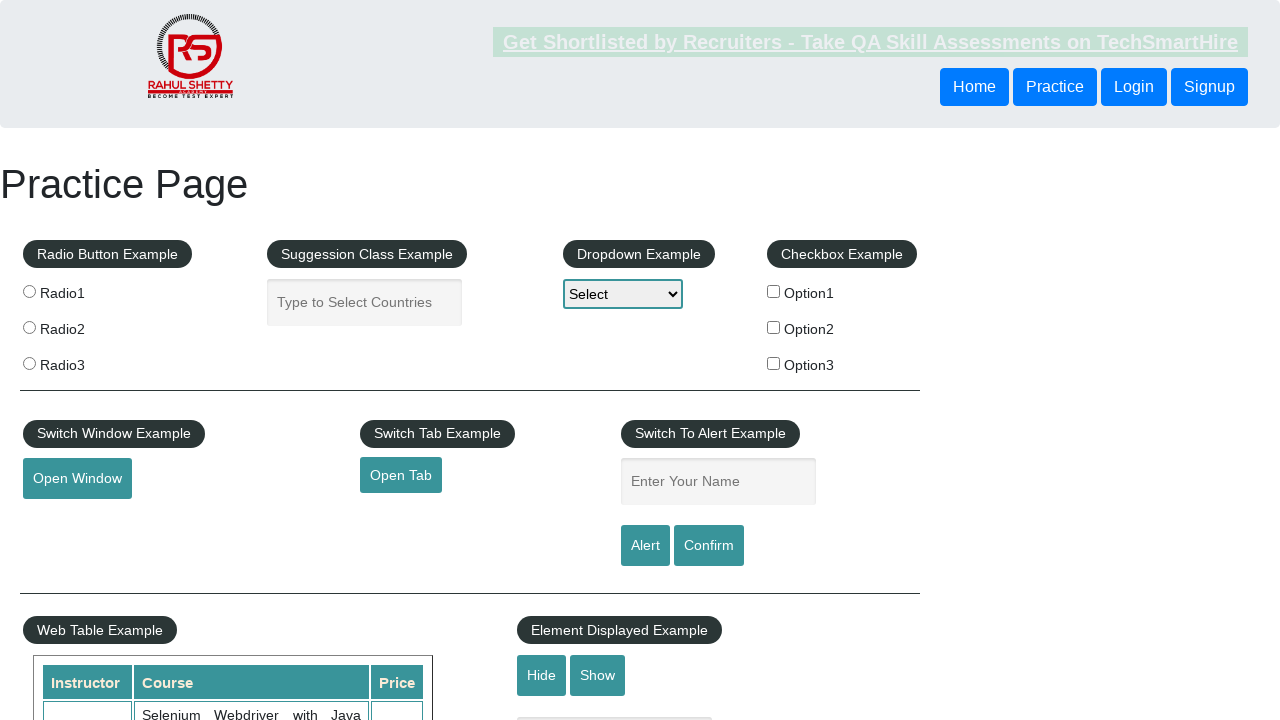

Typed 'ind' in autocomplete field to search for countries on #autocomplete
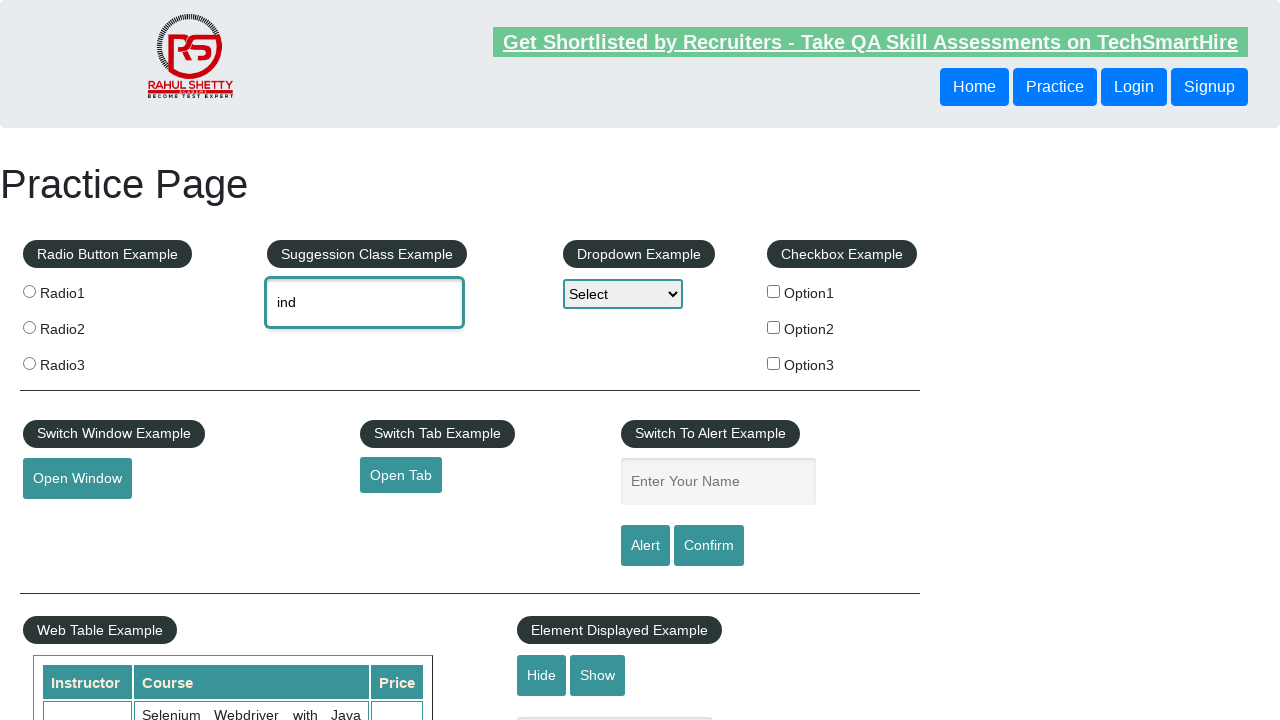

Autocomplete suggestions dropdown appeared
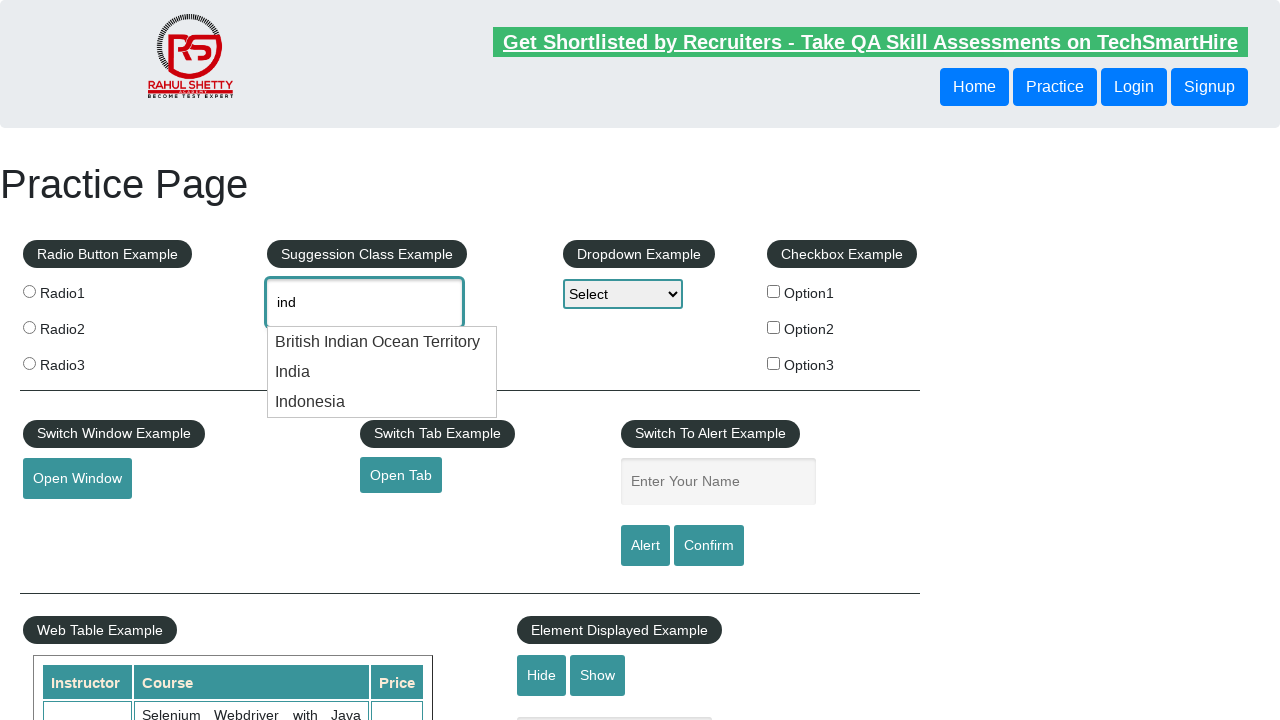

Selected 'India' from the autocomplete suggestions at (382, 342) on li.ui-menu-item:has-text('India')
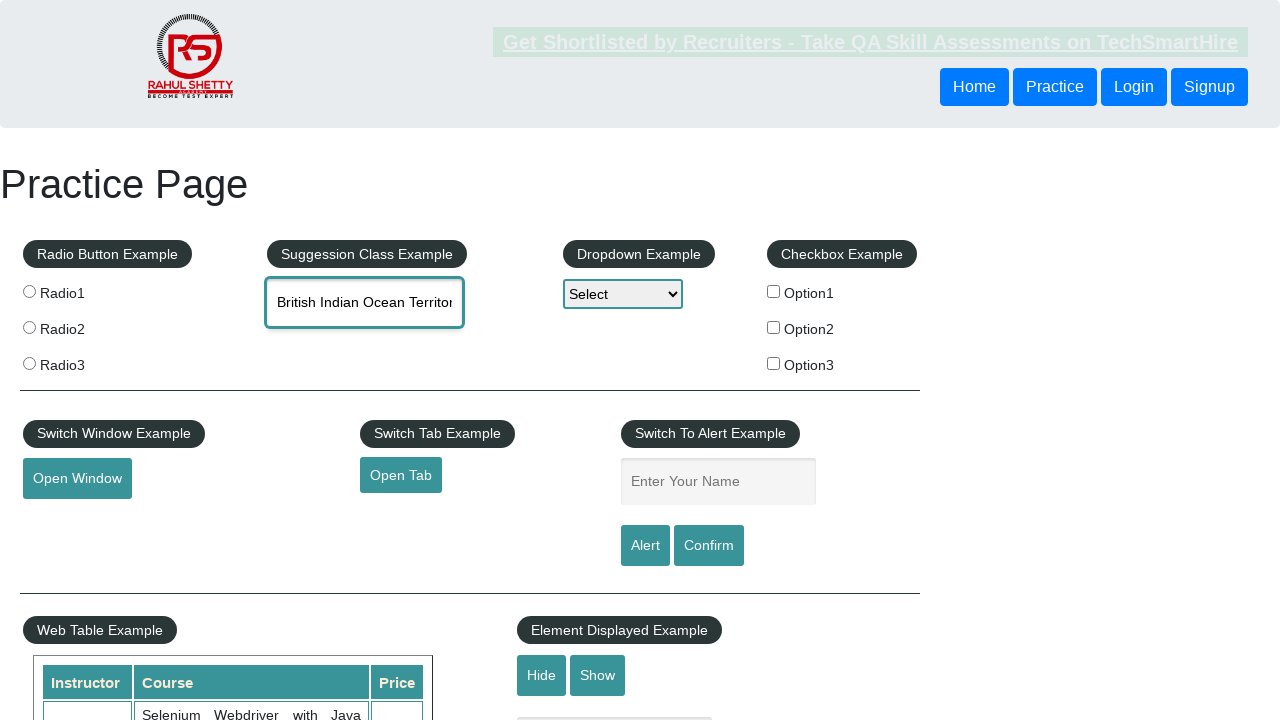

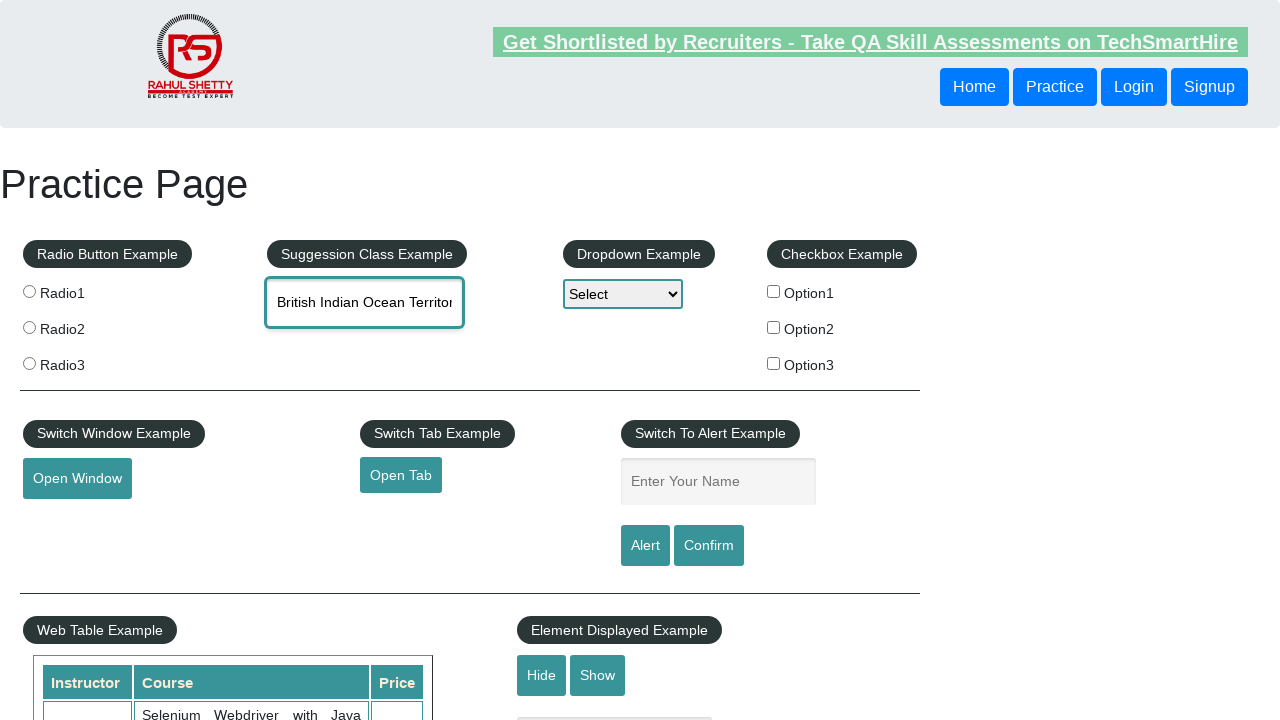